Tests drag and drop functionality on the jQuery UI droppable demo page by dragging an element and dropping it onto a target droppable area within an iframe.

Starting URL: https://jqueryui.com/droppable/

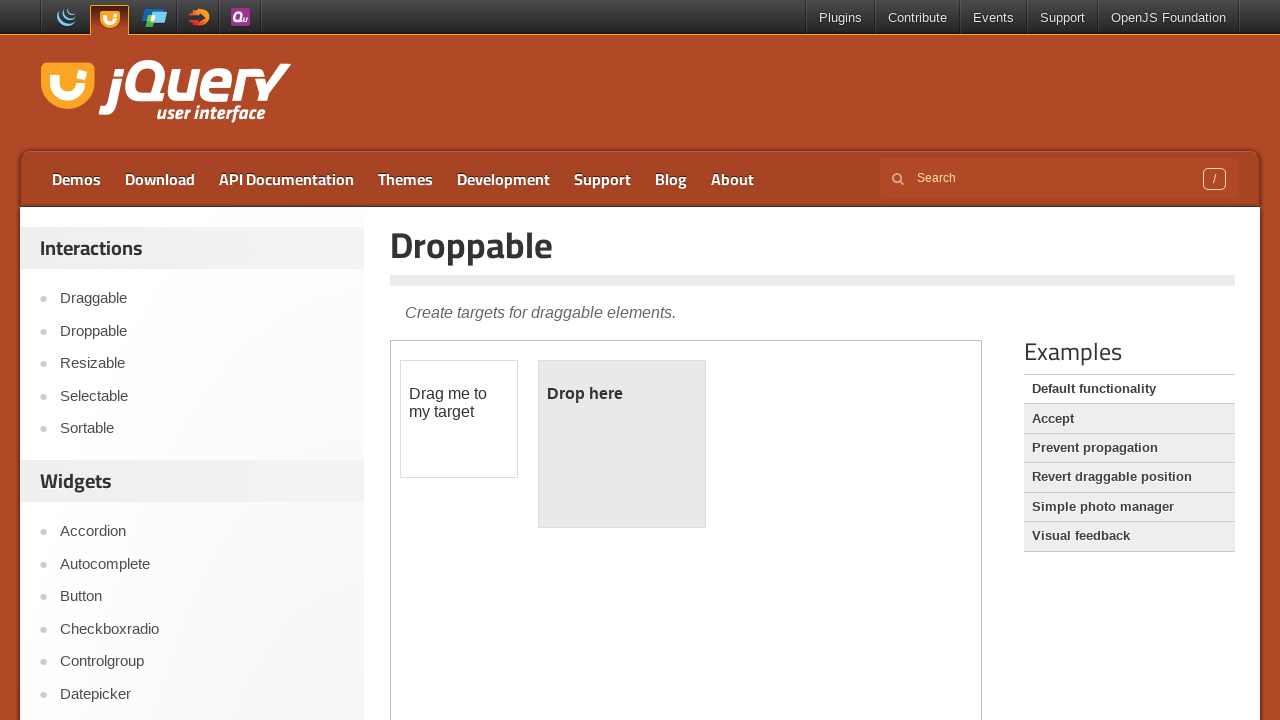

Located the demo iframe containing drag and drop elements
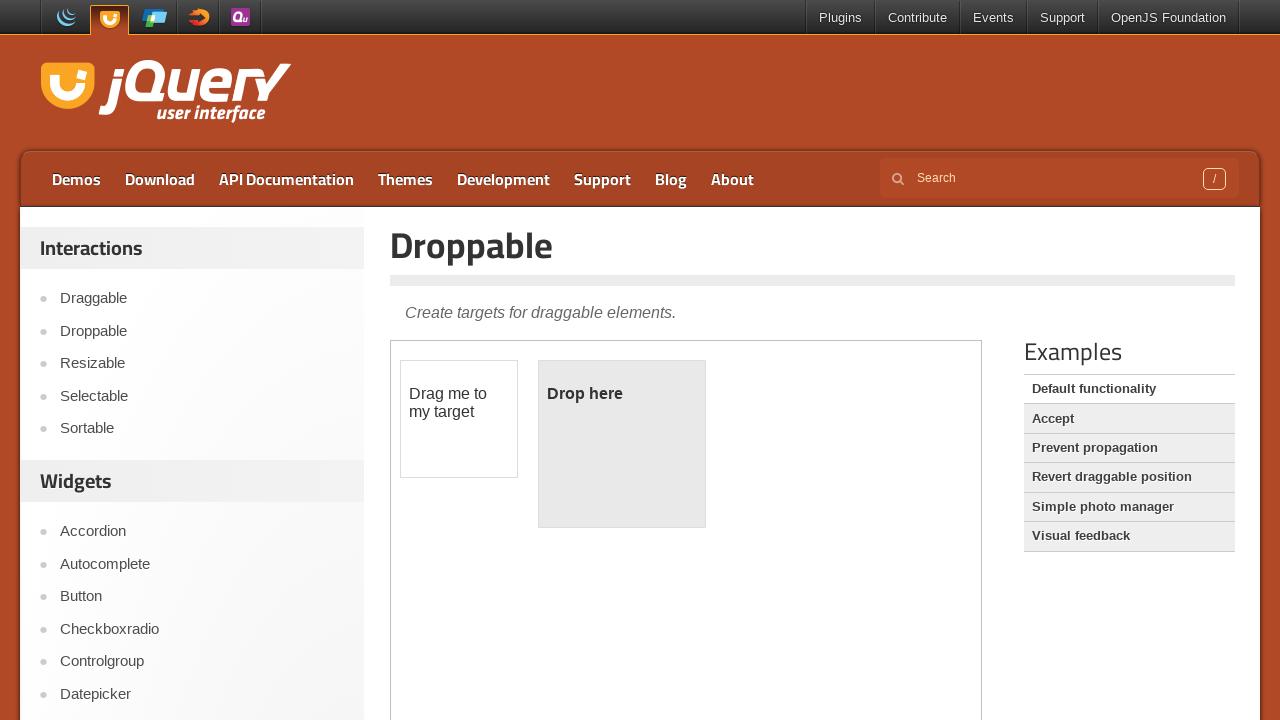

Located the draggable element within the iframe
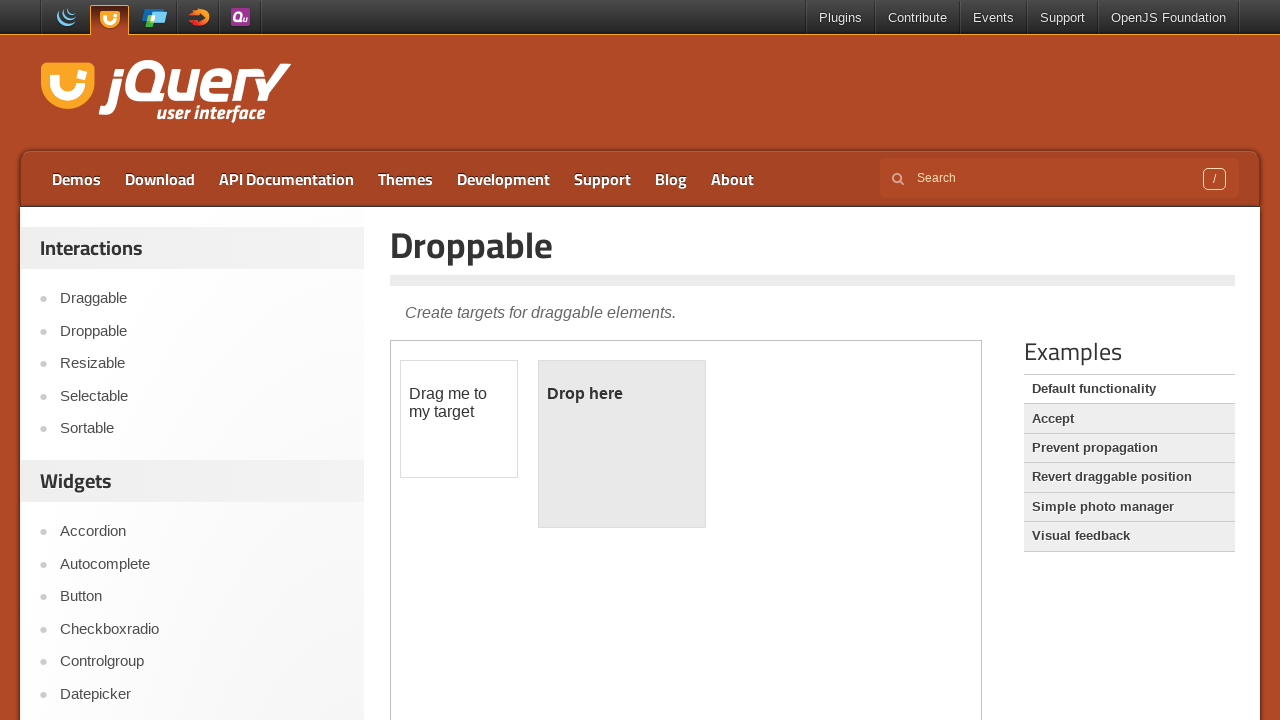

Located the droppable target element within the iframe
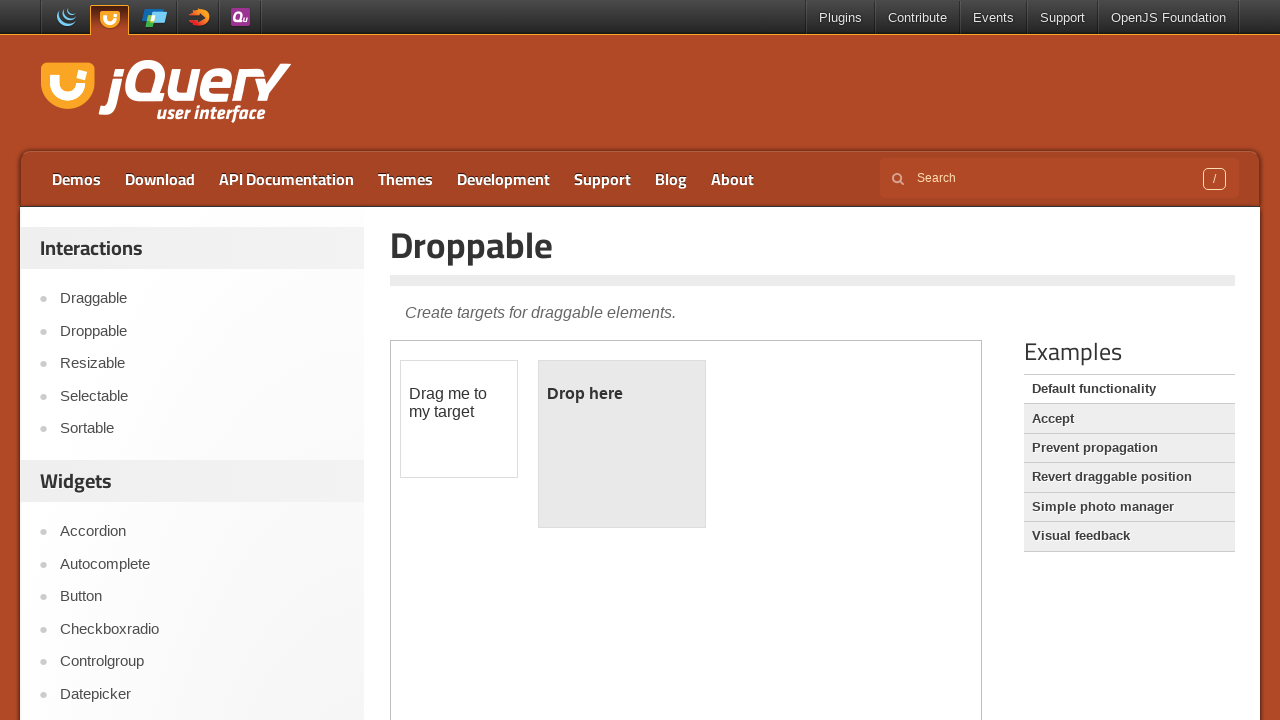

Dragged the draggable element onto the droppable target at (622, 444)
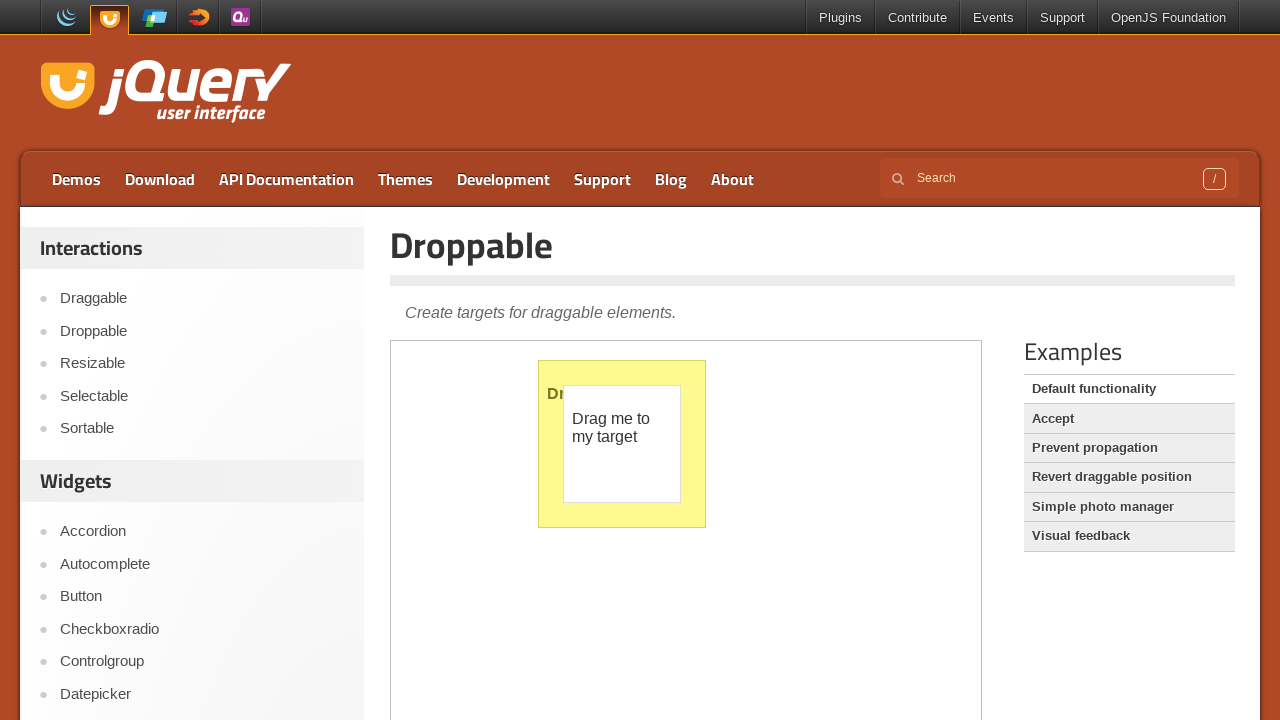

Verified that the droppable element now displays 'Dropped!' indicating successful drop
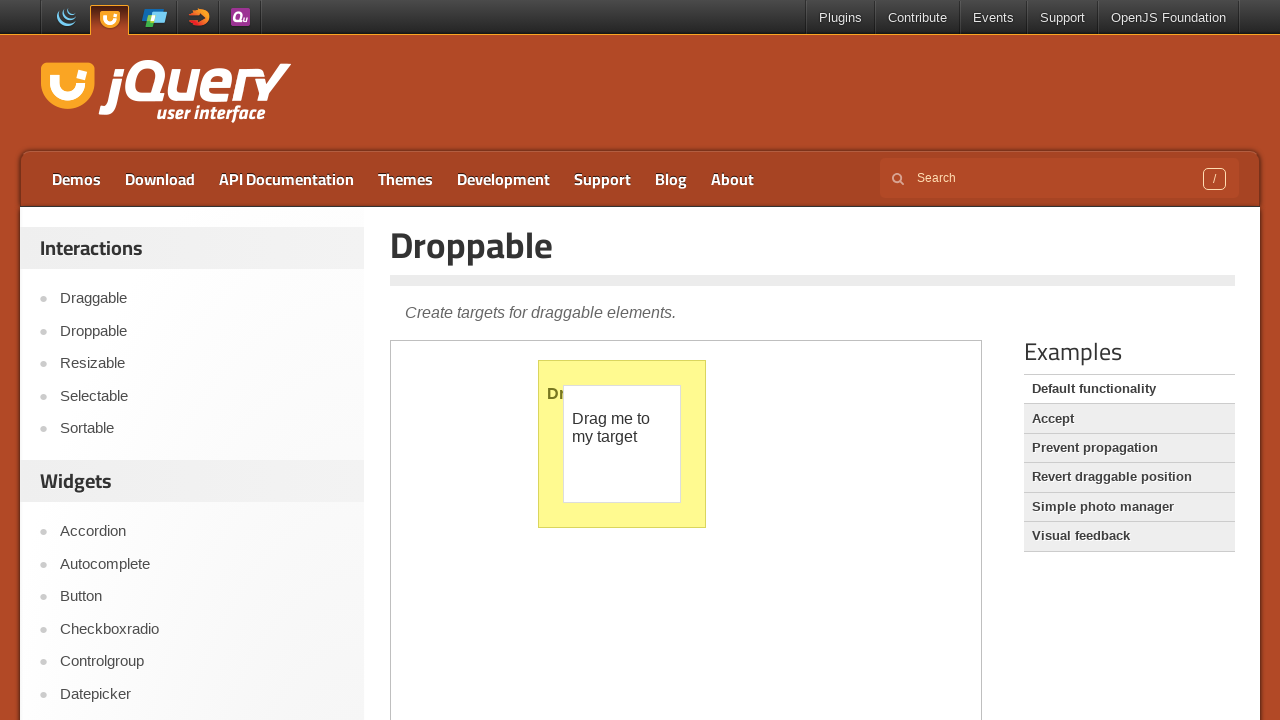

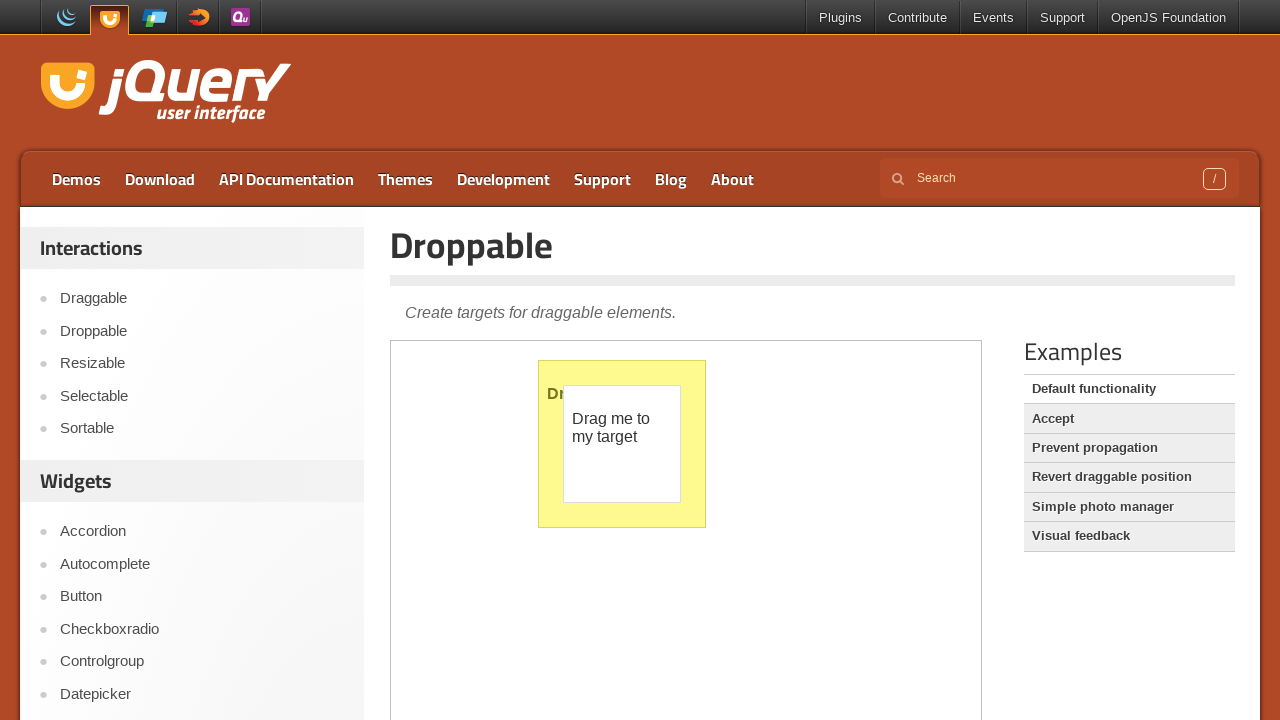